Tests the jQuery UI selectable widget by selecting multiple items from a list using click and drag interaction

Starting URL: https://jqueryui.com/selectable/

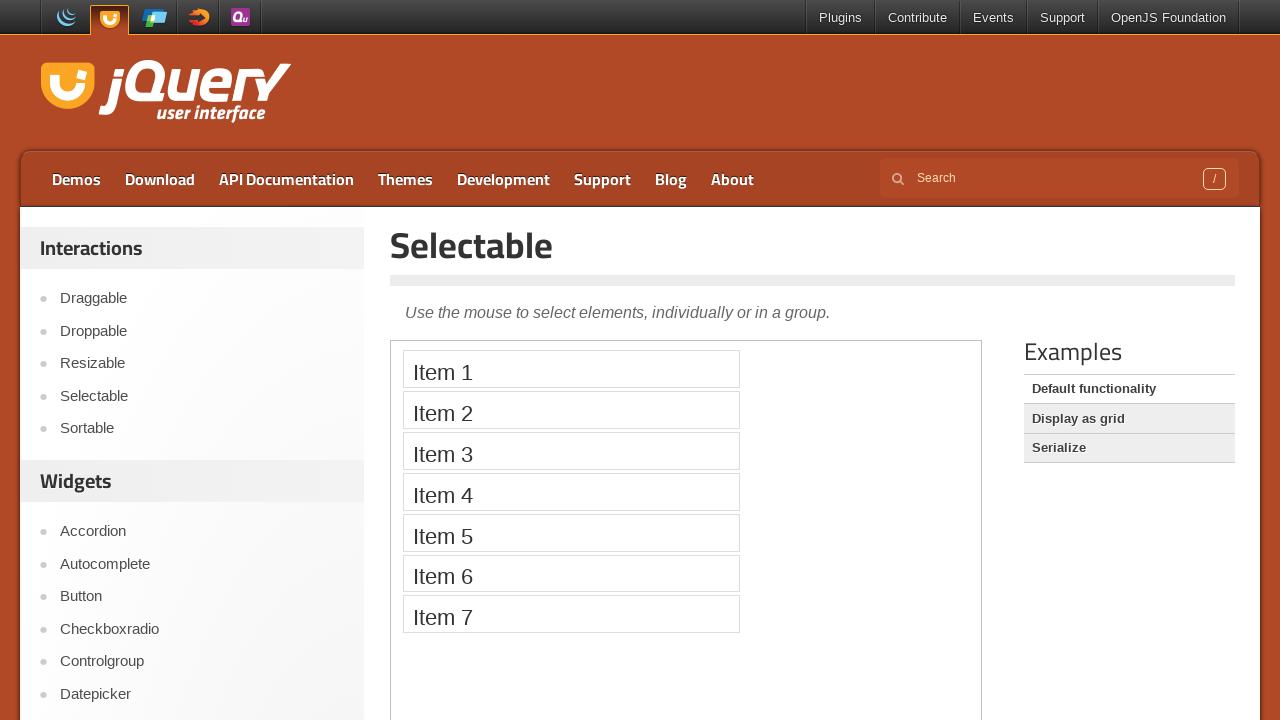

Located the iframe containing the selectable demo
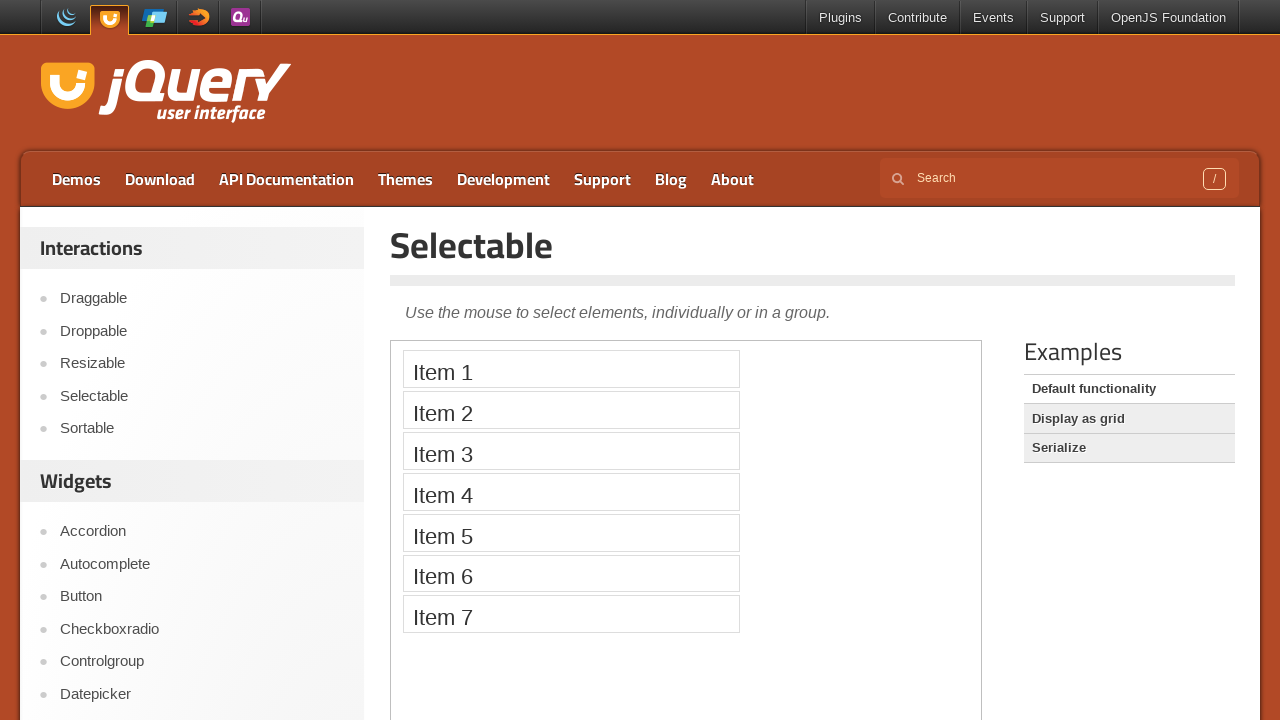

Set selectable_frame reference
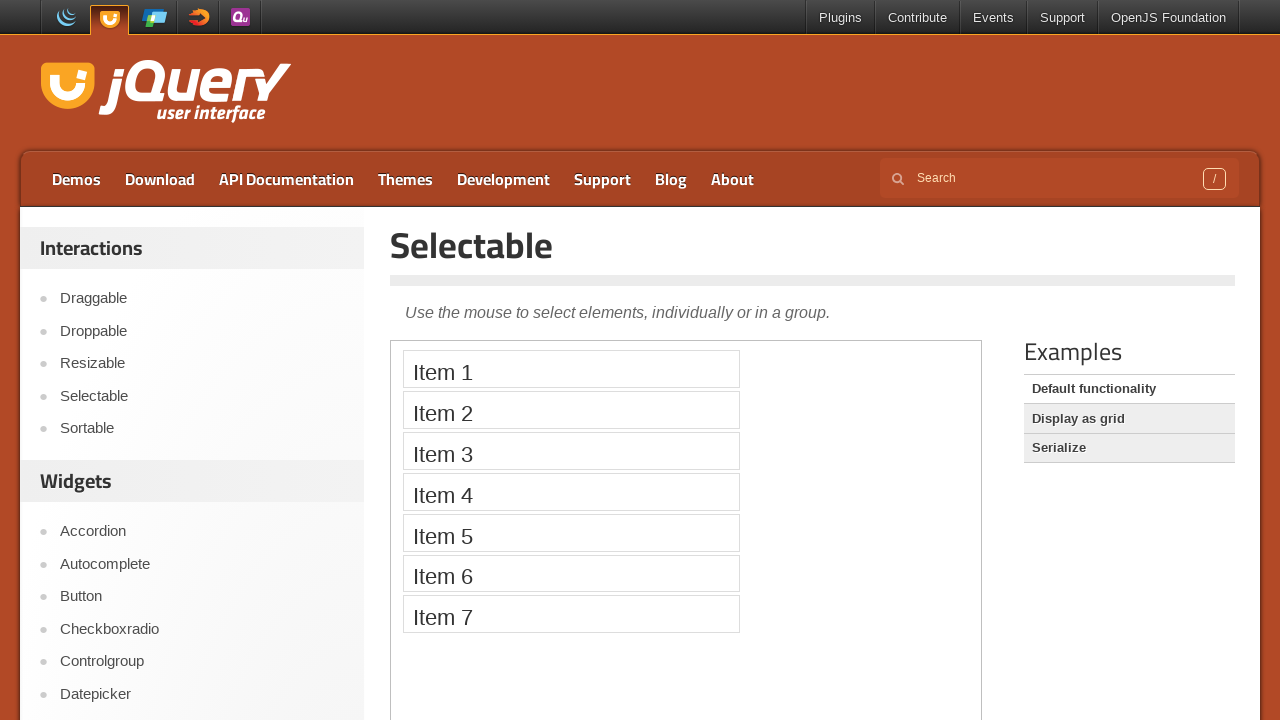

Located the first item in the selectable list
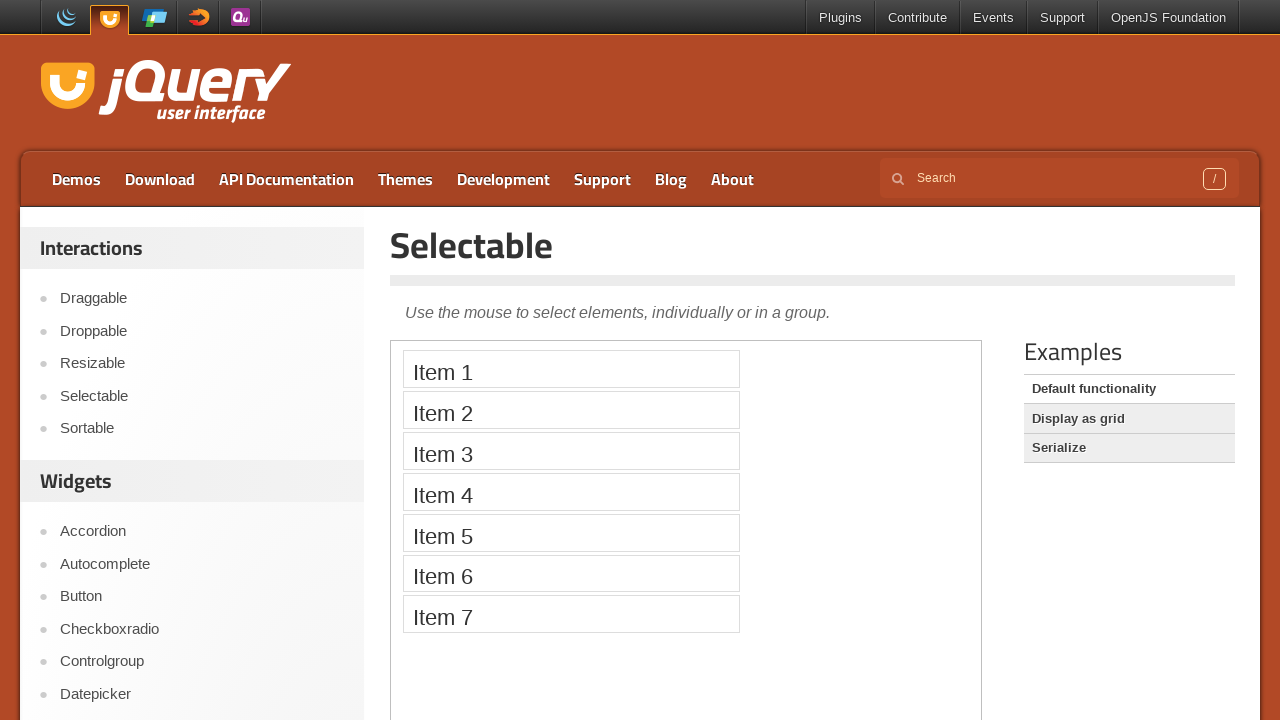

Located the fifth item in the selectable list
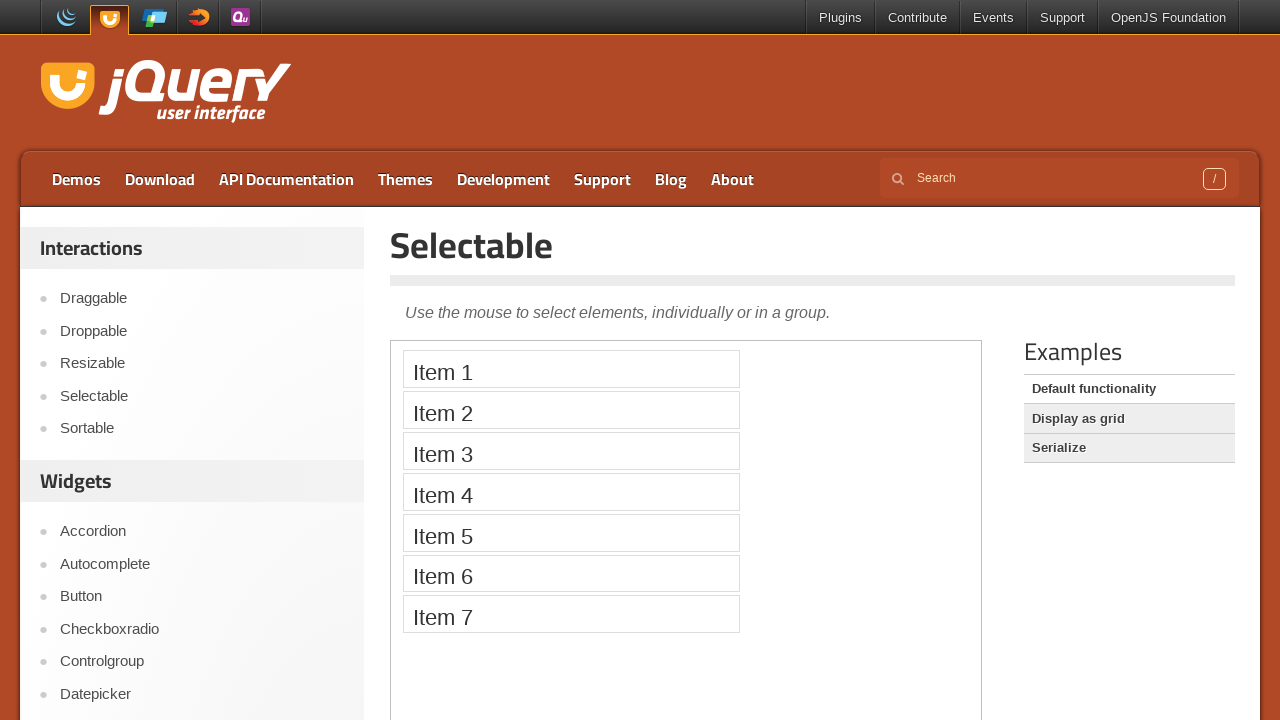

Clicked the first item with Shift modifier at (571, 369) on iframe >> nth=0 >> internal:control=enter-frame >> xpath=//ol[@id='selectable']/
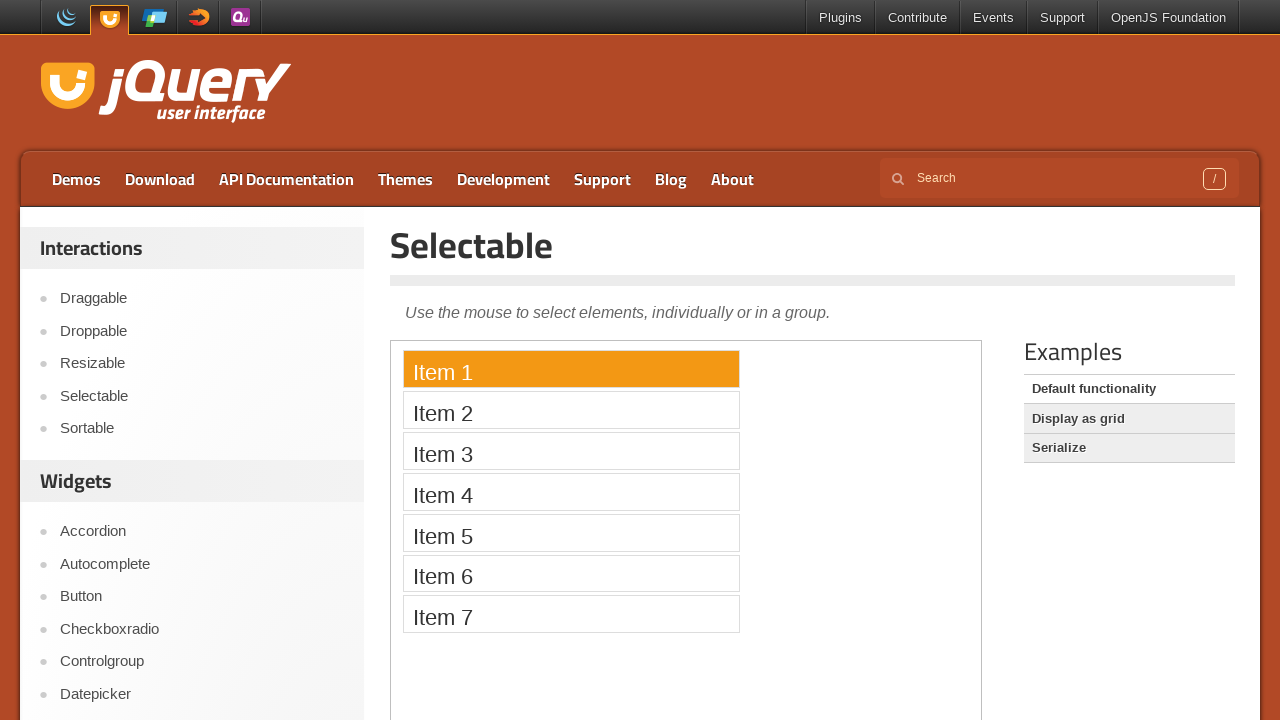

Clicked the fifth item to select items 1 through 5 at (571, 532) on iframe >> nth=0 >> internal:control=enter-frame >> xpath=//ol[@id='selectable']/
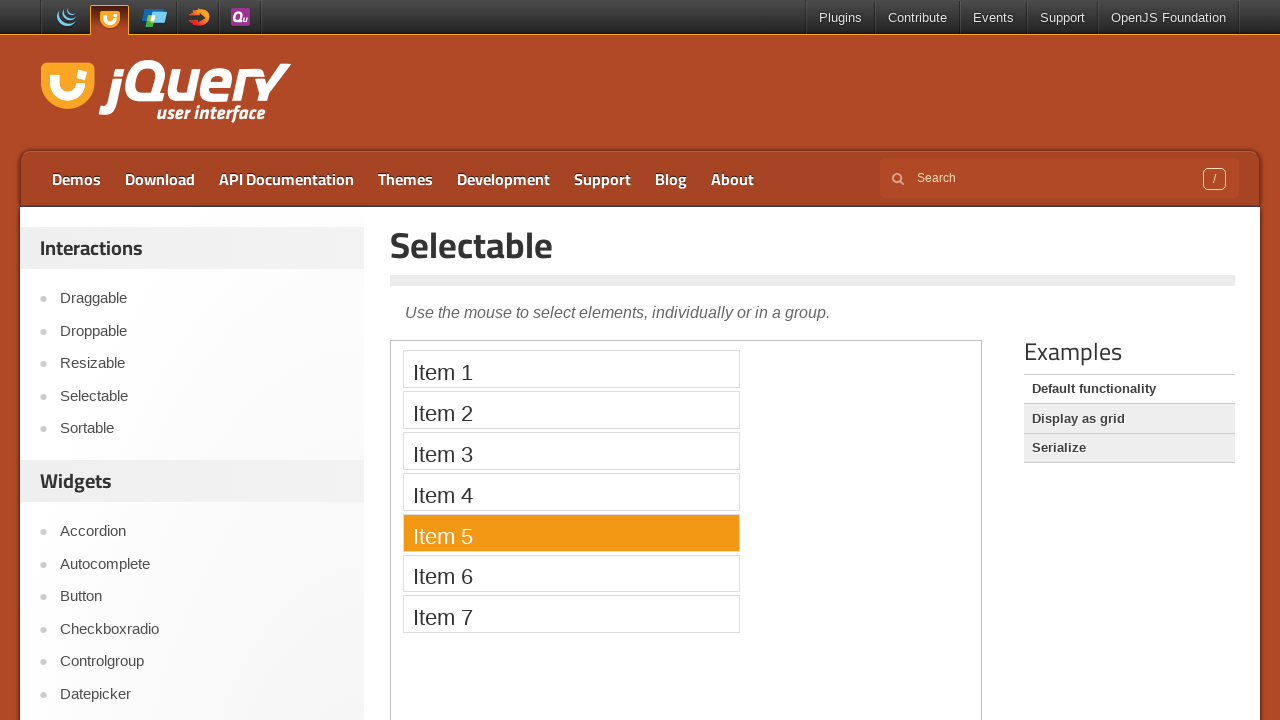

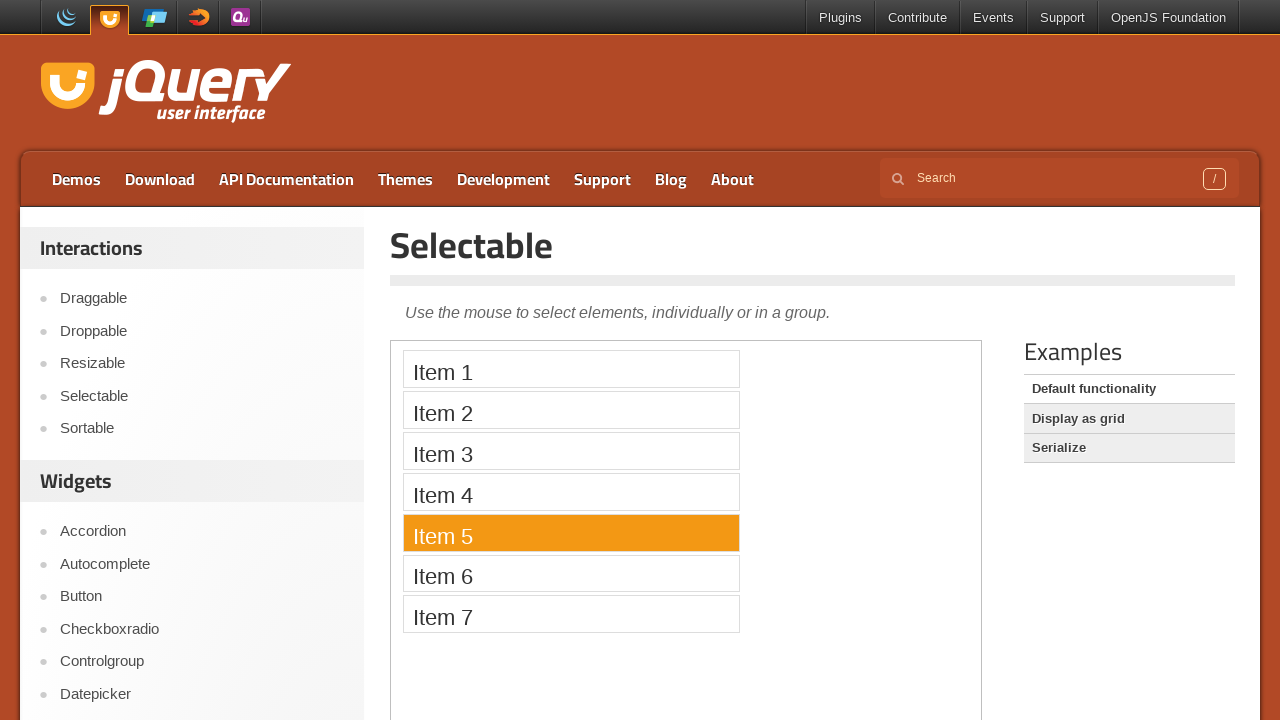